Tests that the Blog link in the footer network menu is present and clickable

Starting URL: https://deens-master.now.sh/

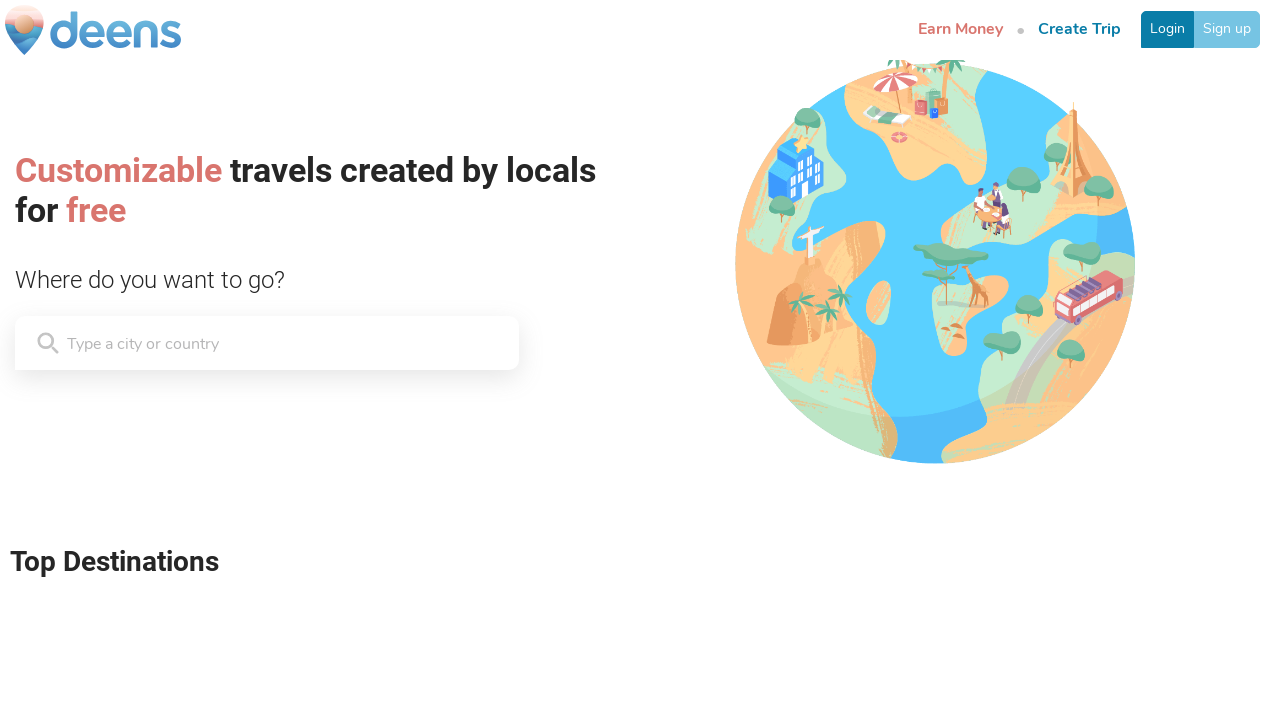

Navigated to https://deens-master.now.sh/
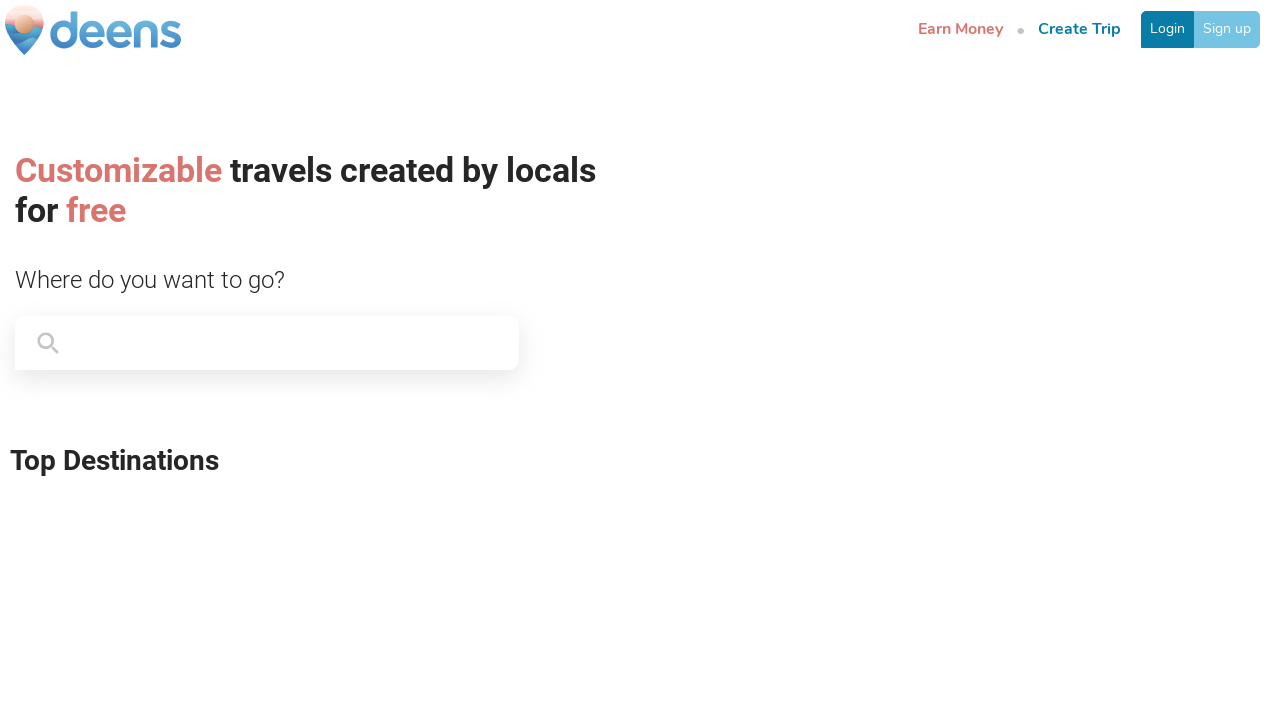

Clicked on Blog link in footer network menu at (357, 588) on a[href='https://deens.com/blog/']
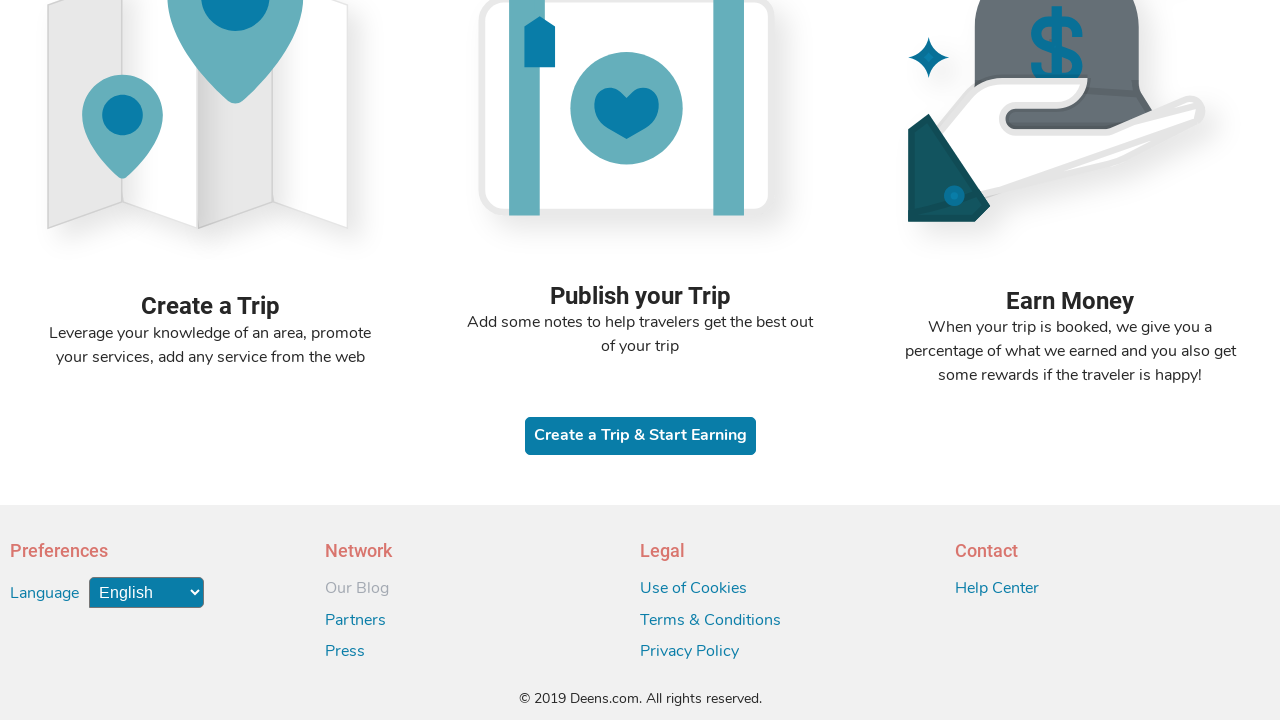

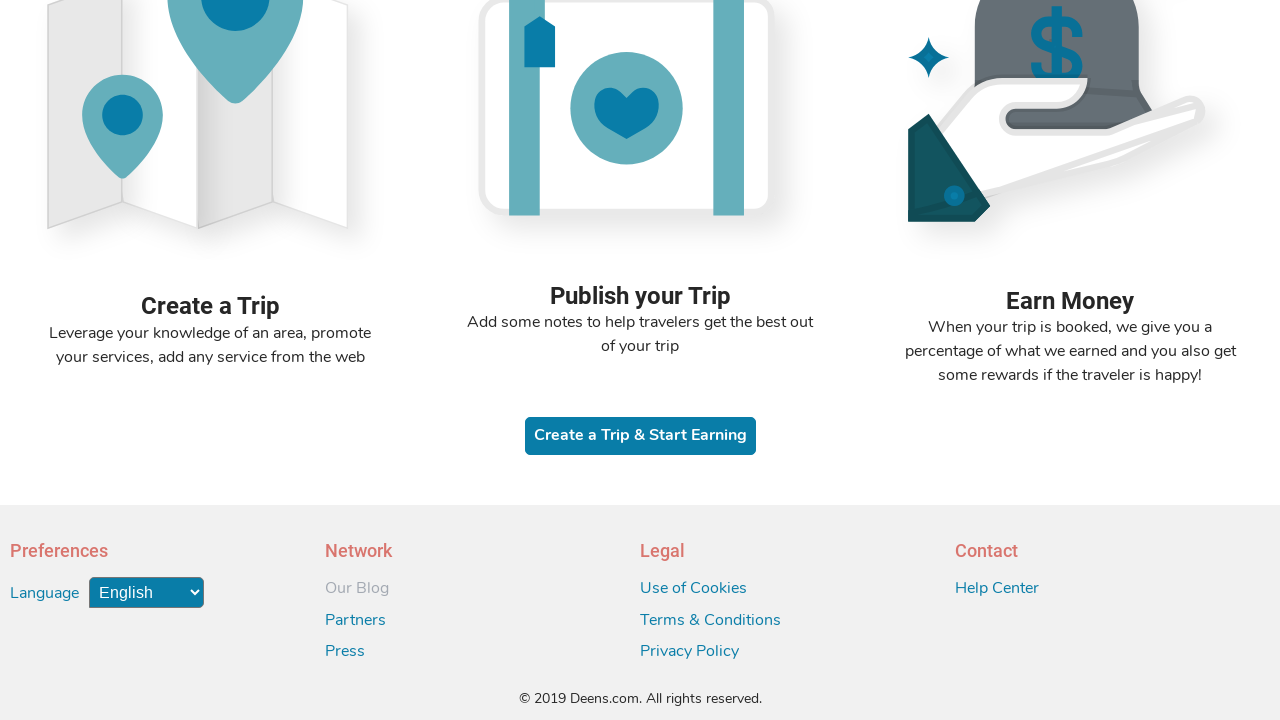